Verifies radio button selection state and clicks it only if not already selected

Starting URL: http://test.rubywatir.com/radios.php

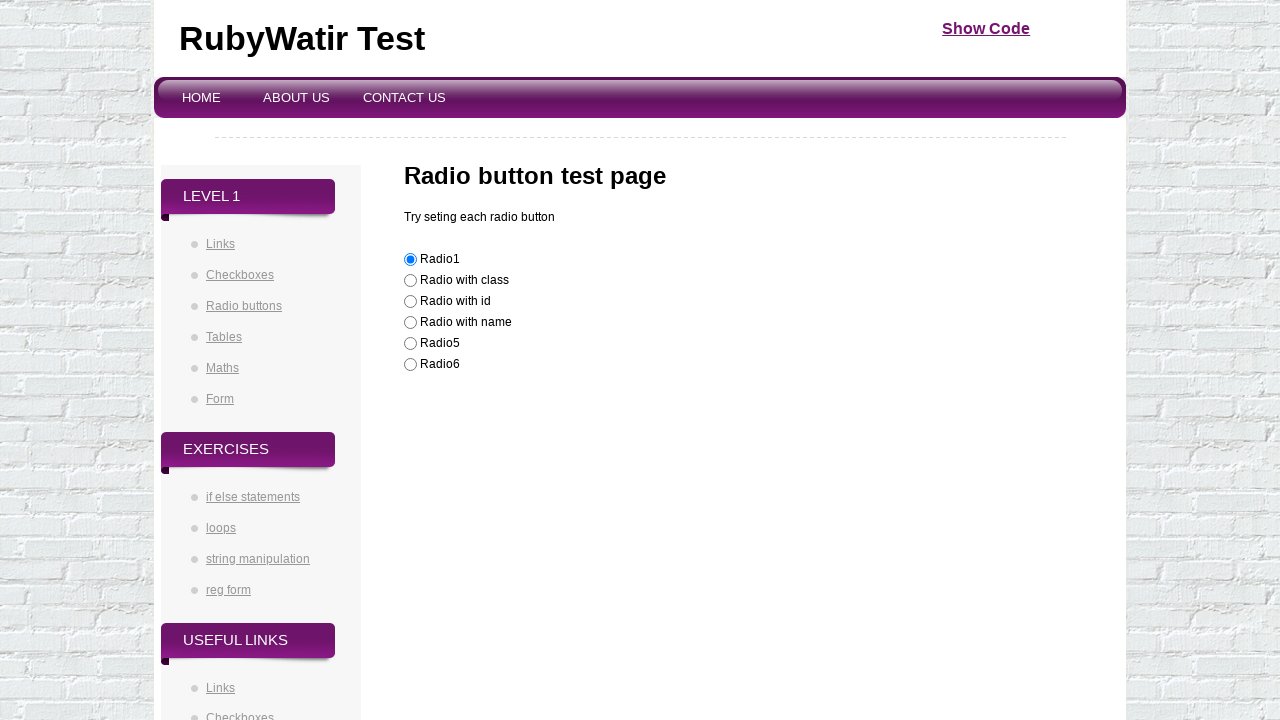

Navigated to radios test page
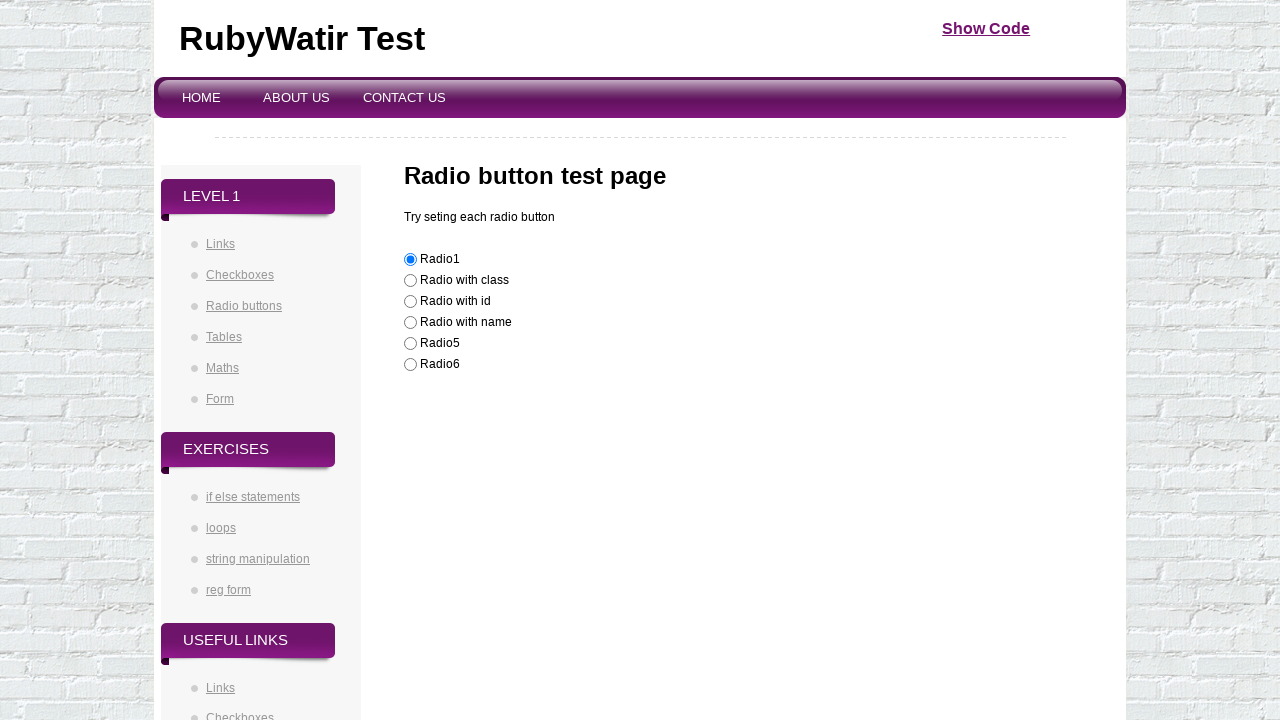

Located radio button element with ID 'radioId'
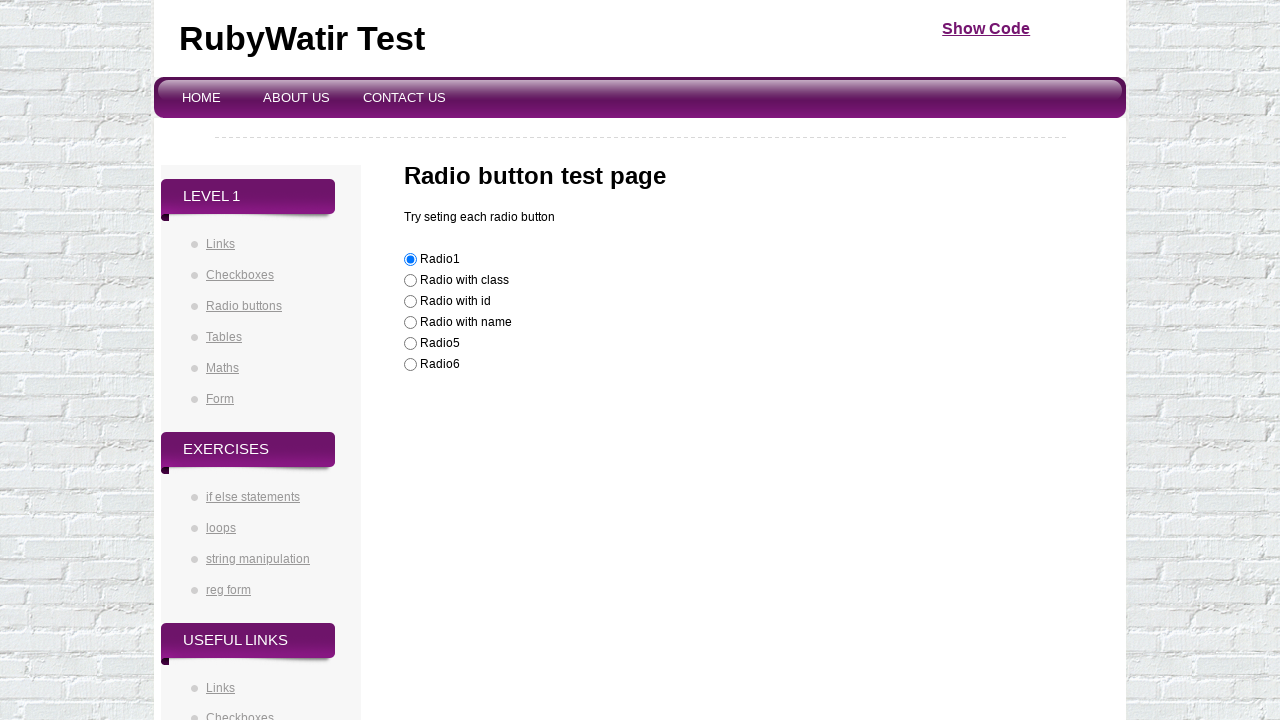

Radio button is not selected
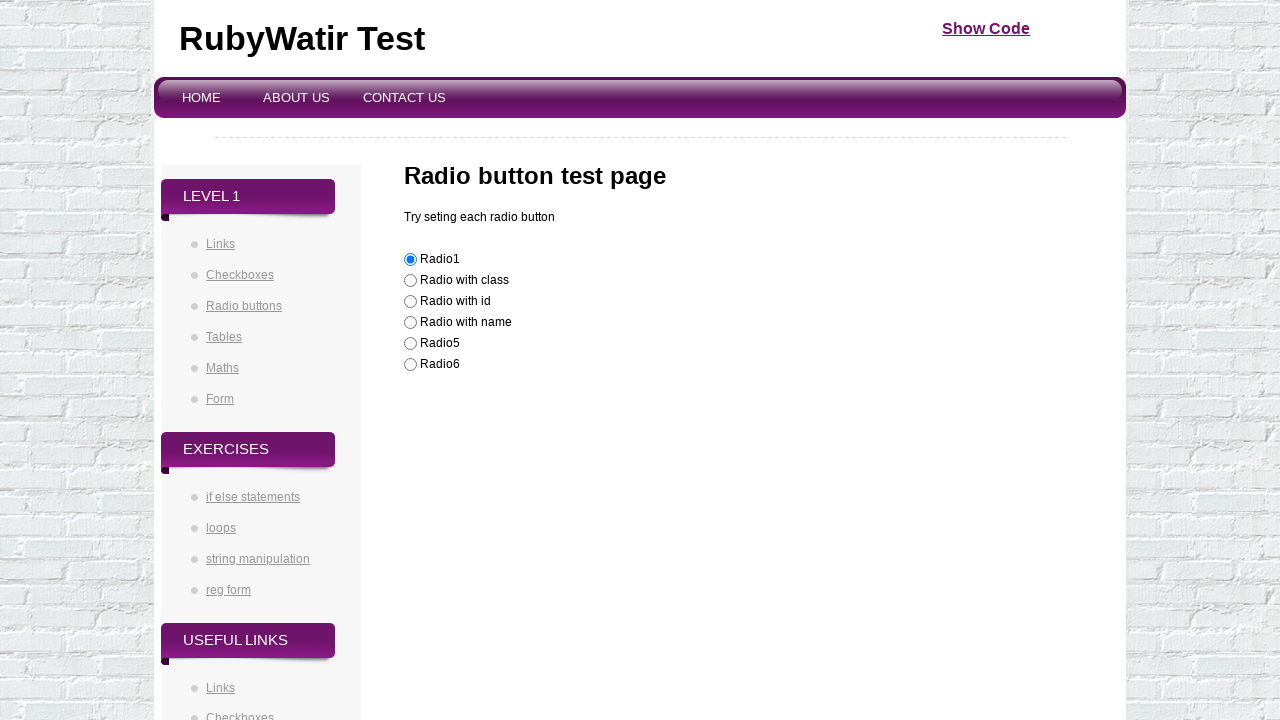

Clicked radio button to select it at (410, 302) on #radioId
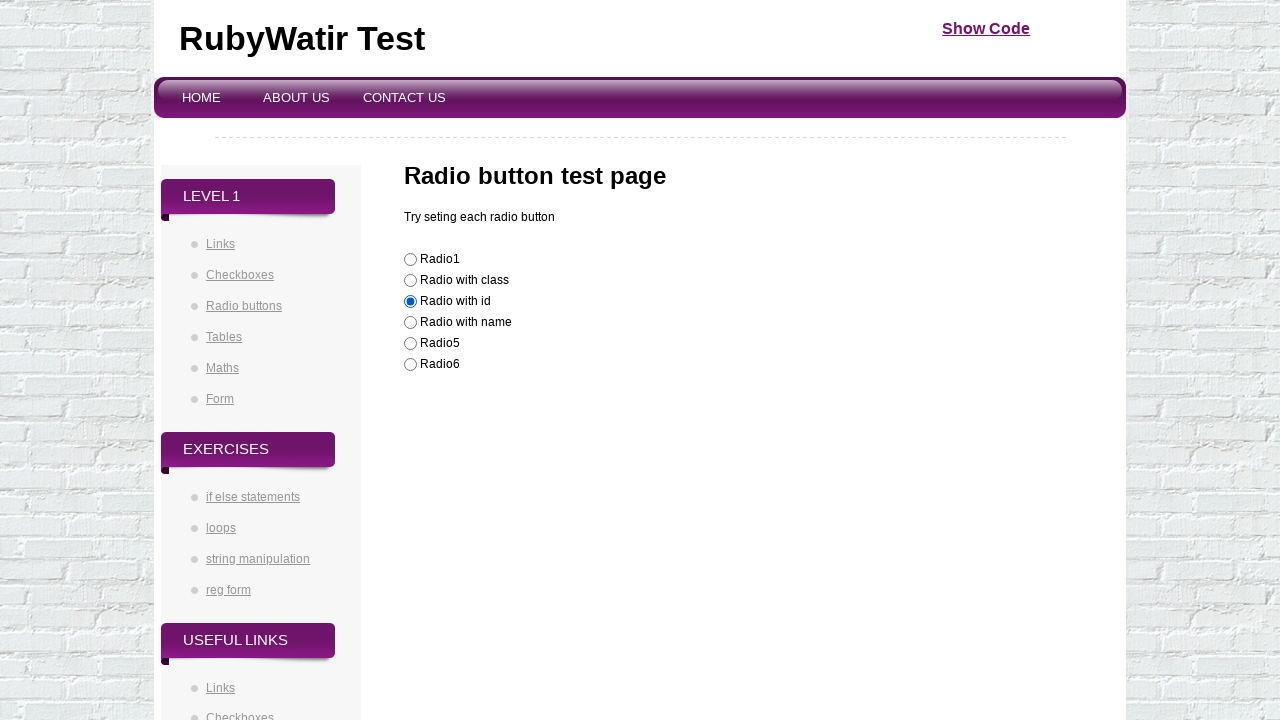

Verified radio button is in selected state
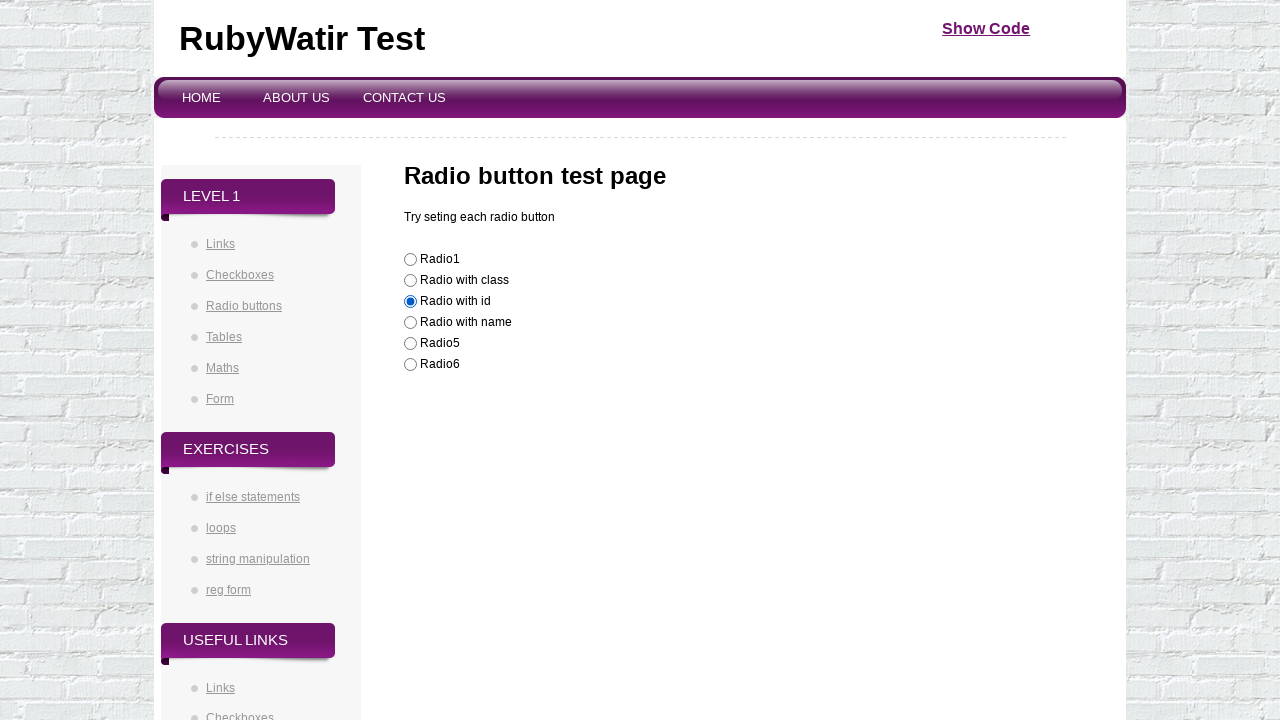

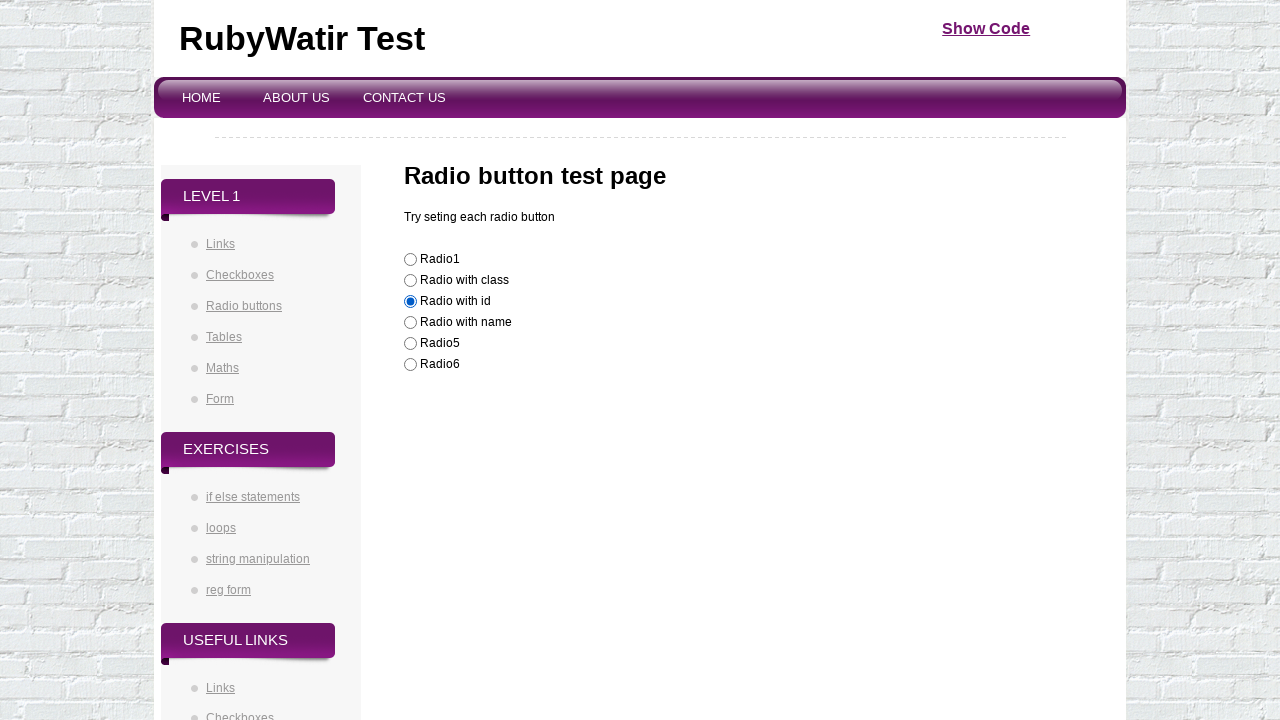